Tests prompt popup handling by clicking a button, entering text in the prompt, and accepting it

Starting URL: http://sahitest.com/demo/promptTest.htm

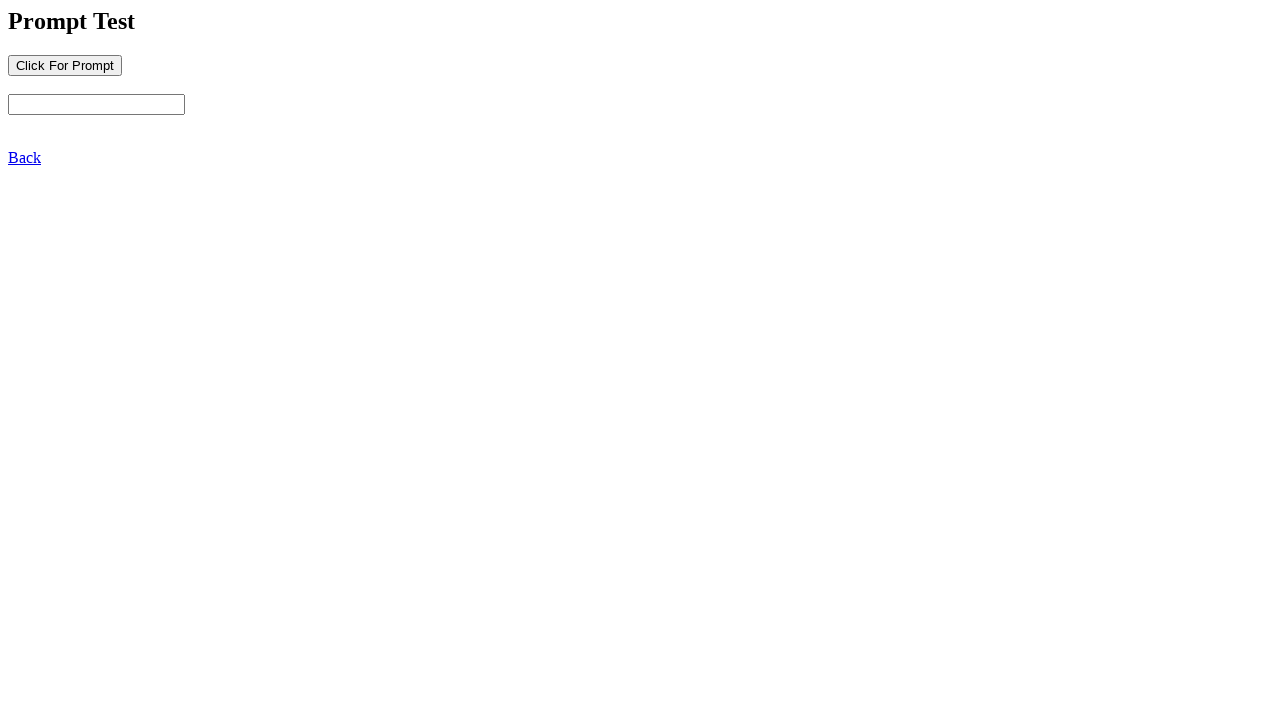

Set up dialog handler to accept prompts with text '123456'
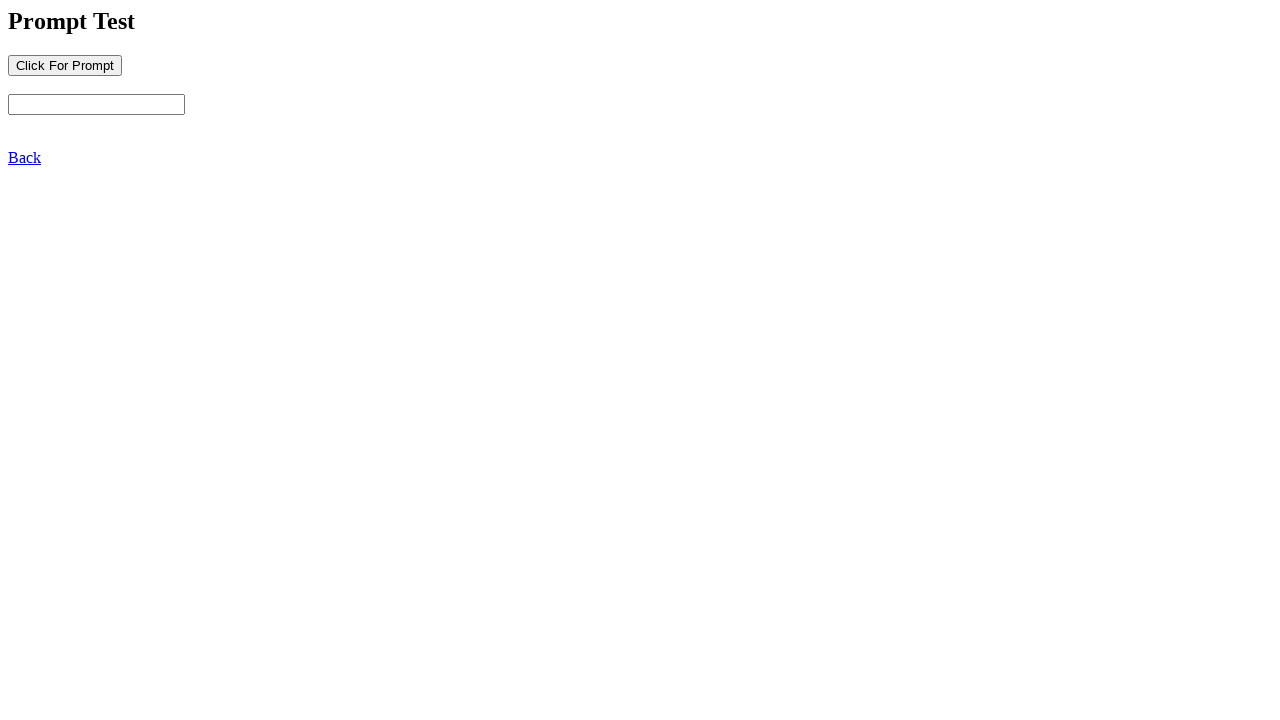

Clicked button to trigger prompt dialog at (65, 65) on input[name='b1']
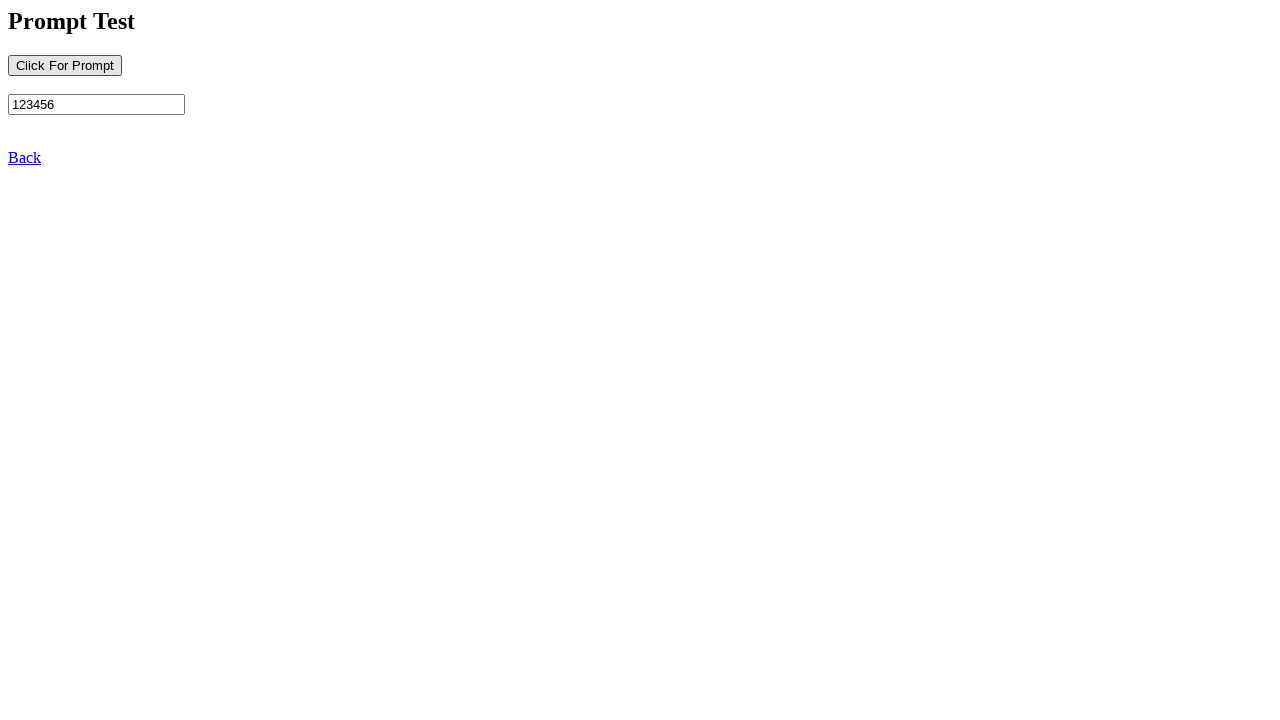

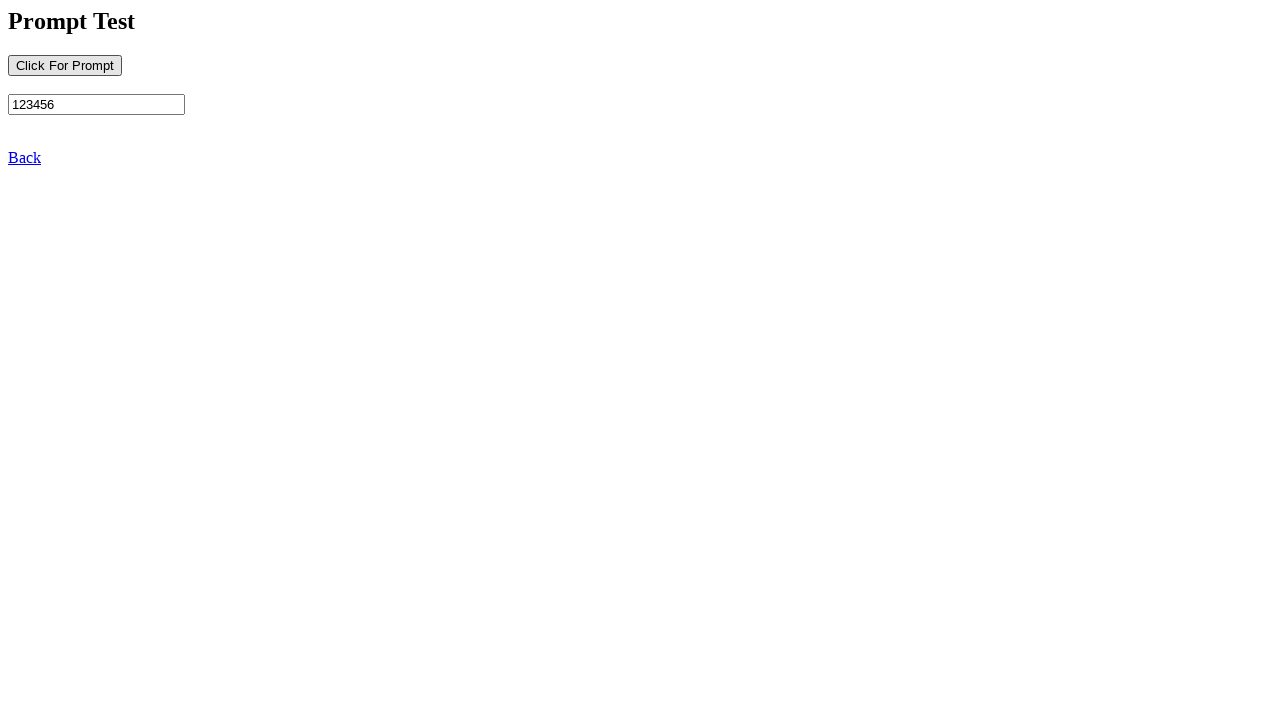